Tests alert dialog interaction by clicking to open an alert with text input, entering text, and accepting the alert

Starting URL: http://demo.automationtesting.in/Alerts.html

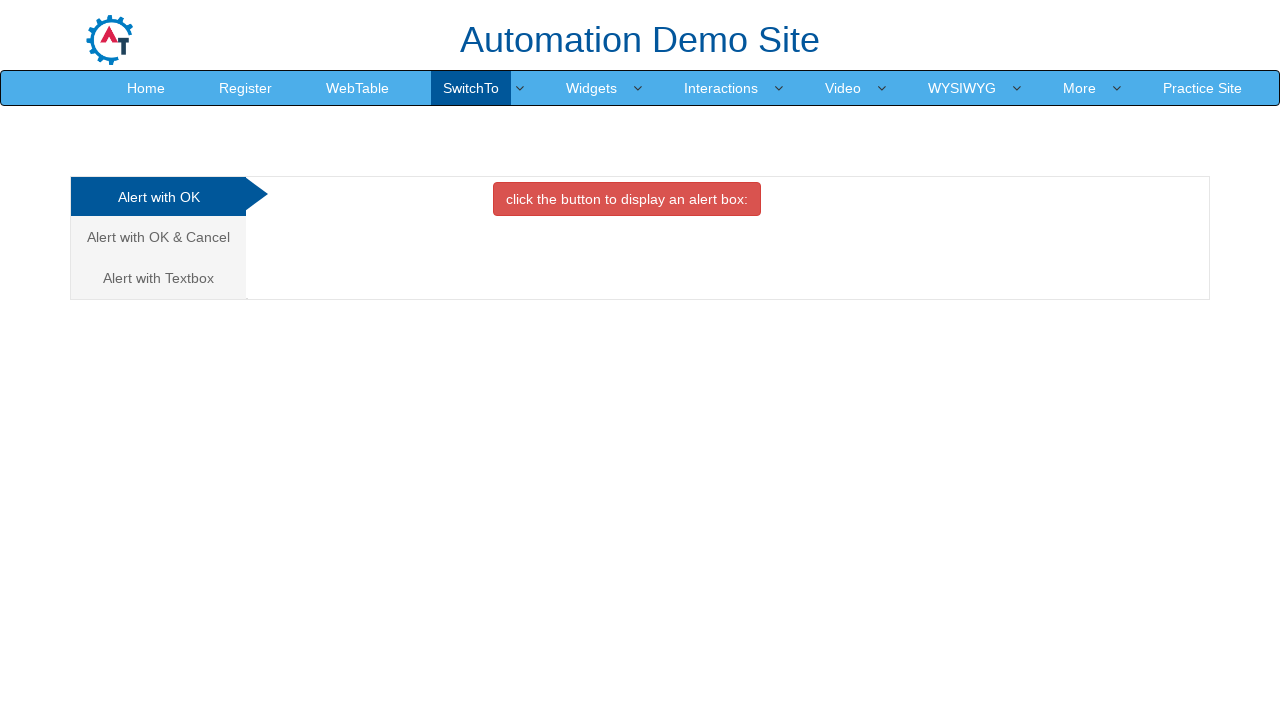

Clicked on 'Alert with Textbox' tab at (158, 278) on xpath=//a[text()='Alert with Textbox ']
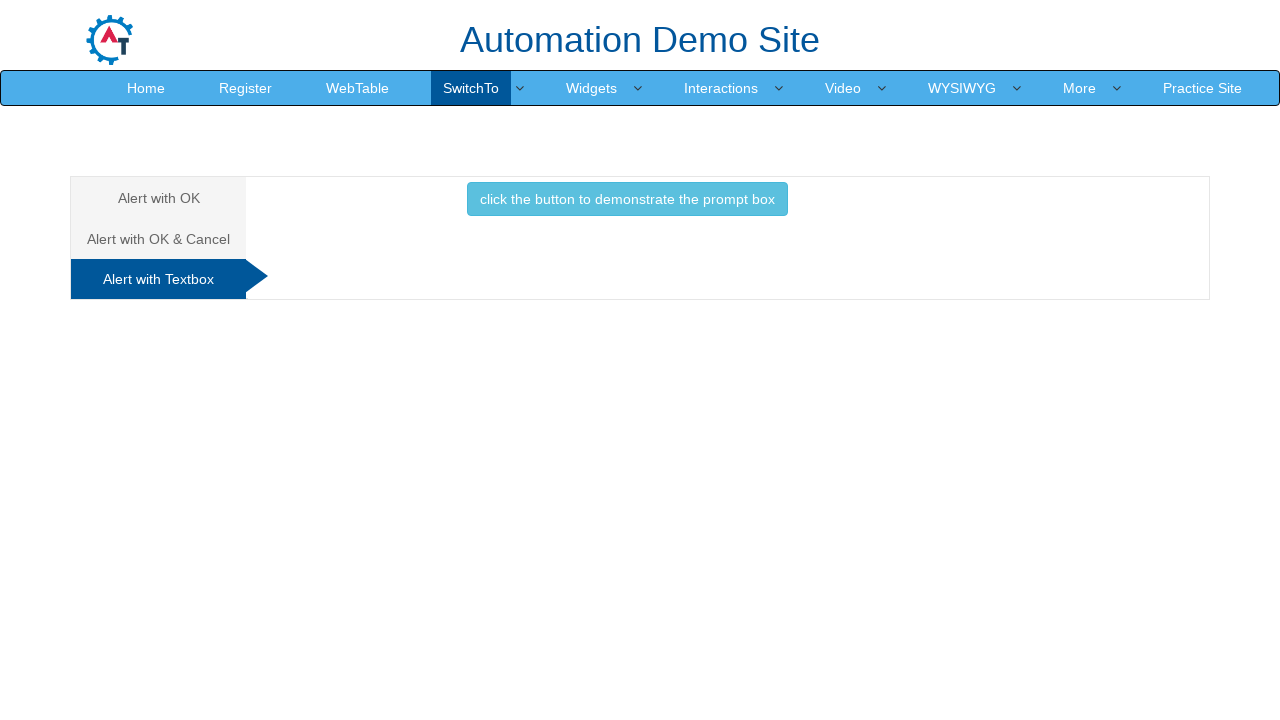

Clicked button to trigger alert dialog at (627, 199) on xpath=//button[@class='btn btn-info']
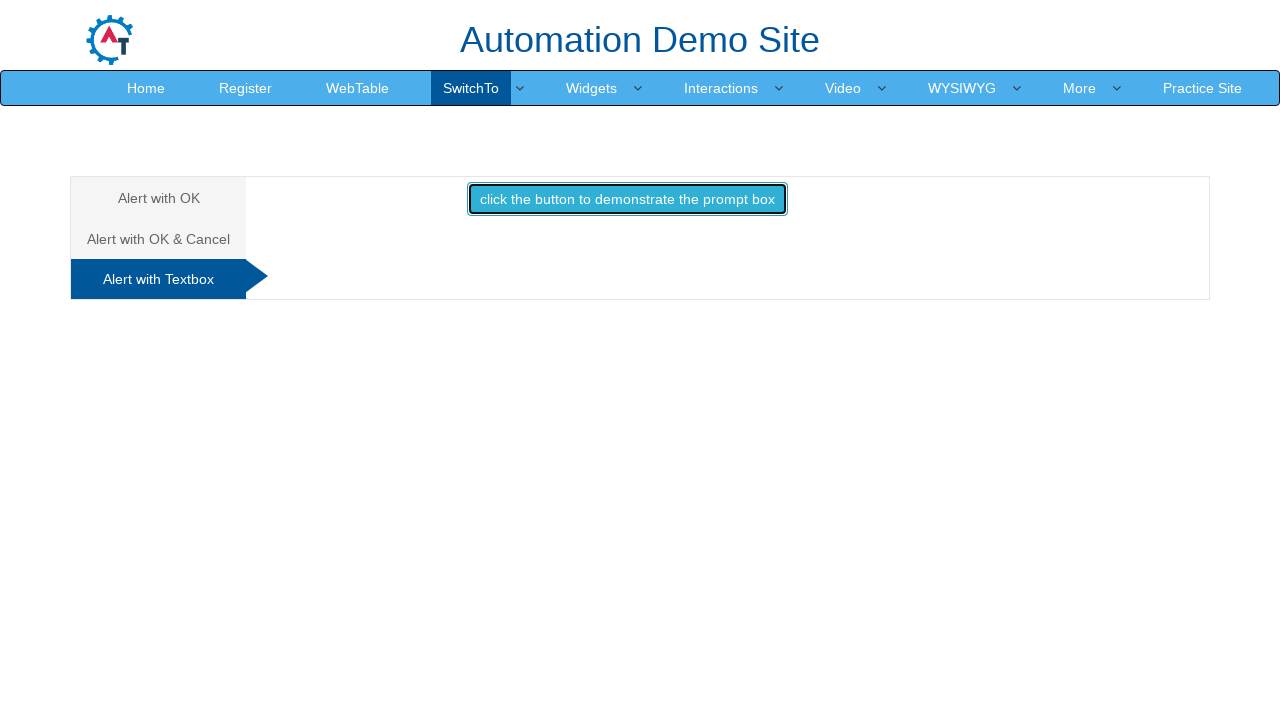

Set up dialog handler to accept alert with text 'Hi Jay !'
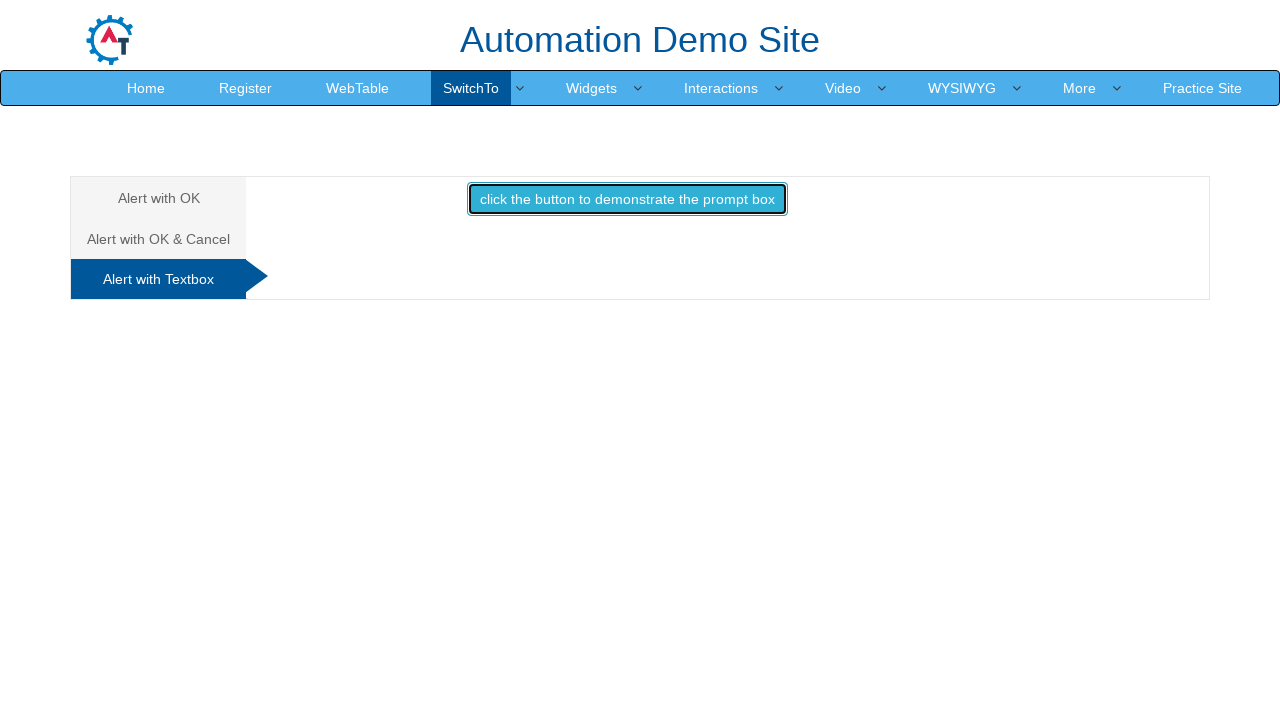

Clicked button to open alert with textbox at (627, 199) on xpath=//button[@class='btn btn-info']
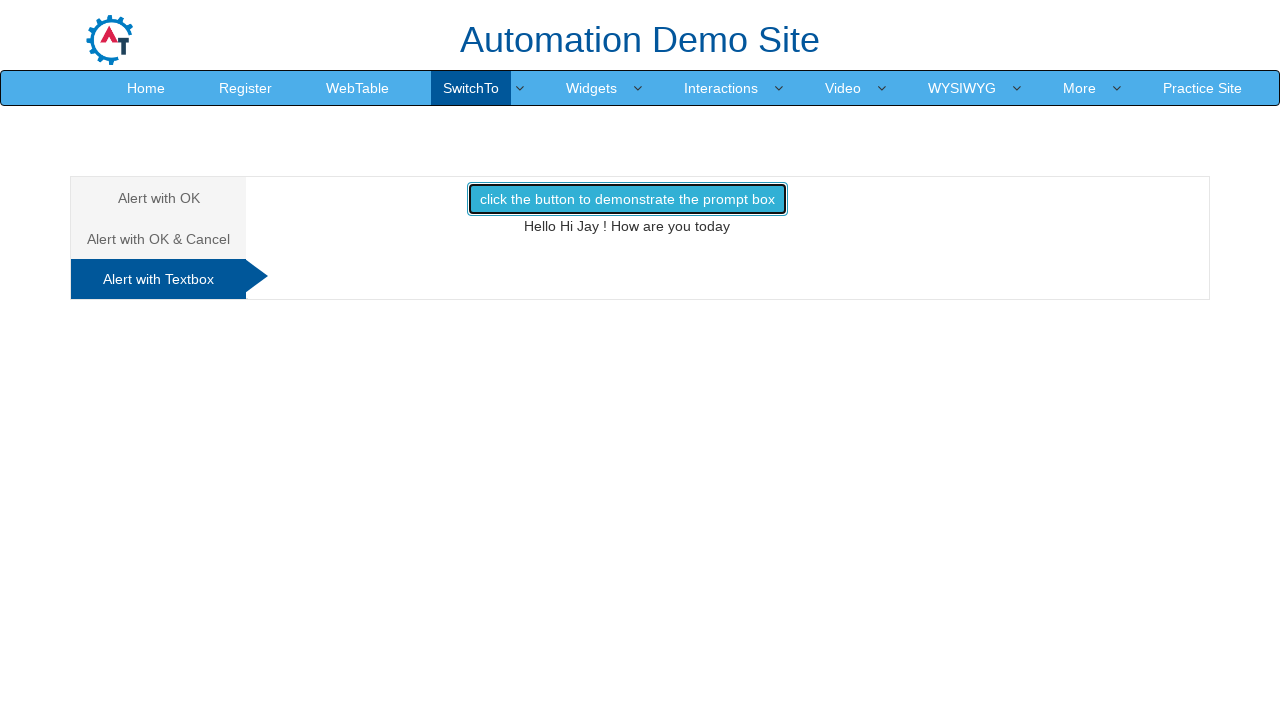

Result text element loaded
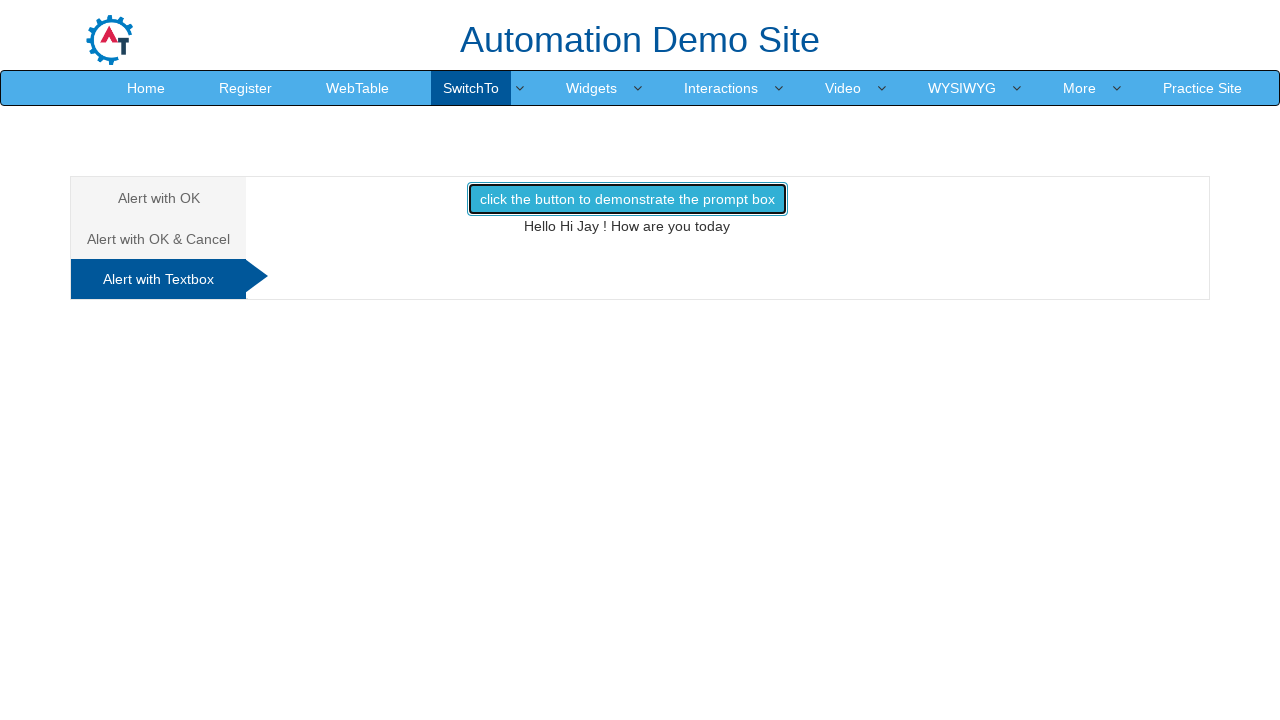

Retrieved result text: Hello Hi Jay ! How are you today
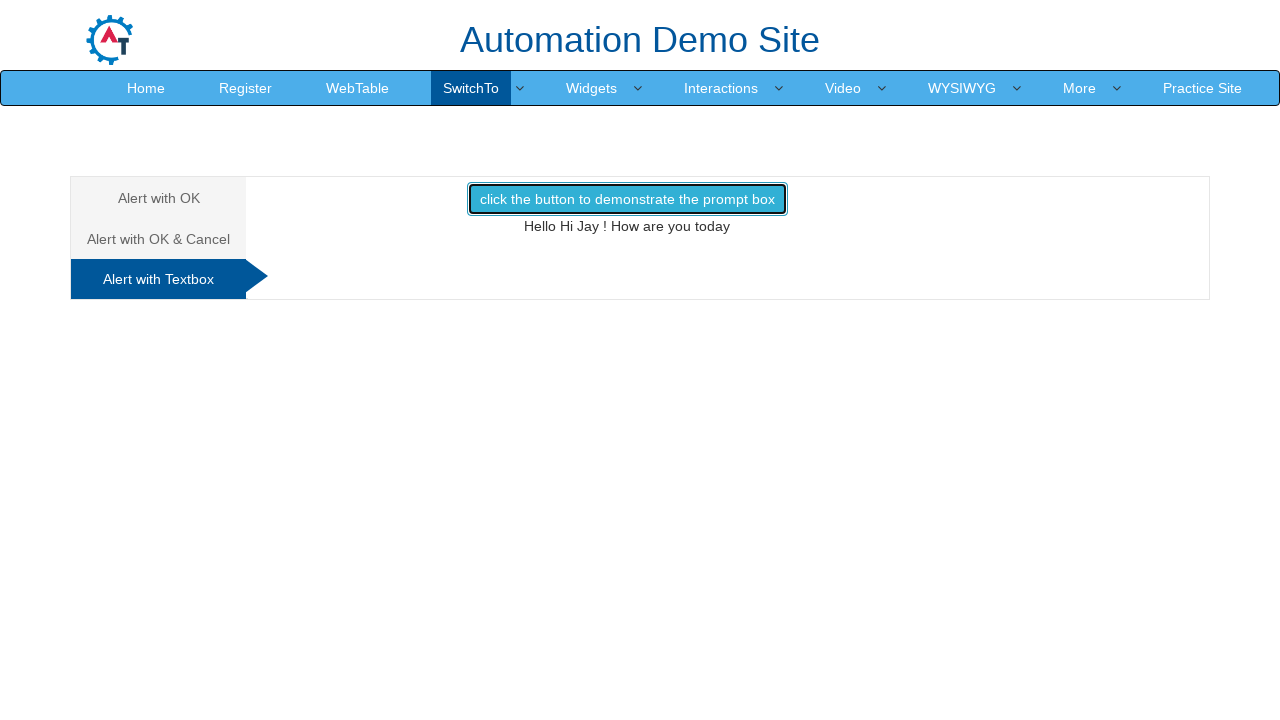

Assertion passed: result text contains expected message
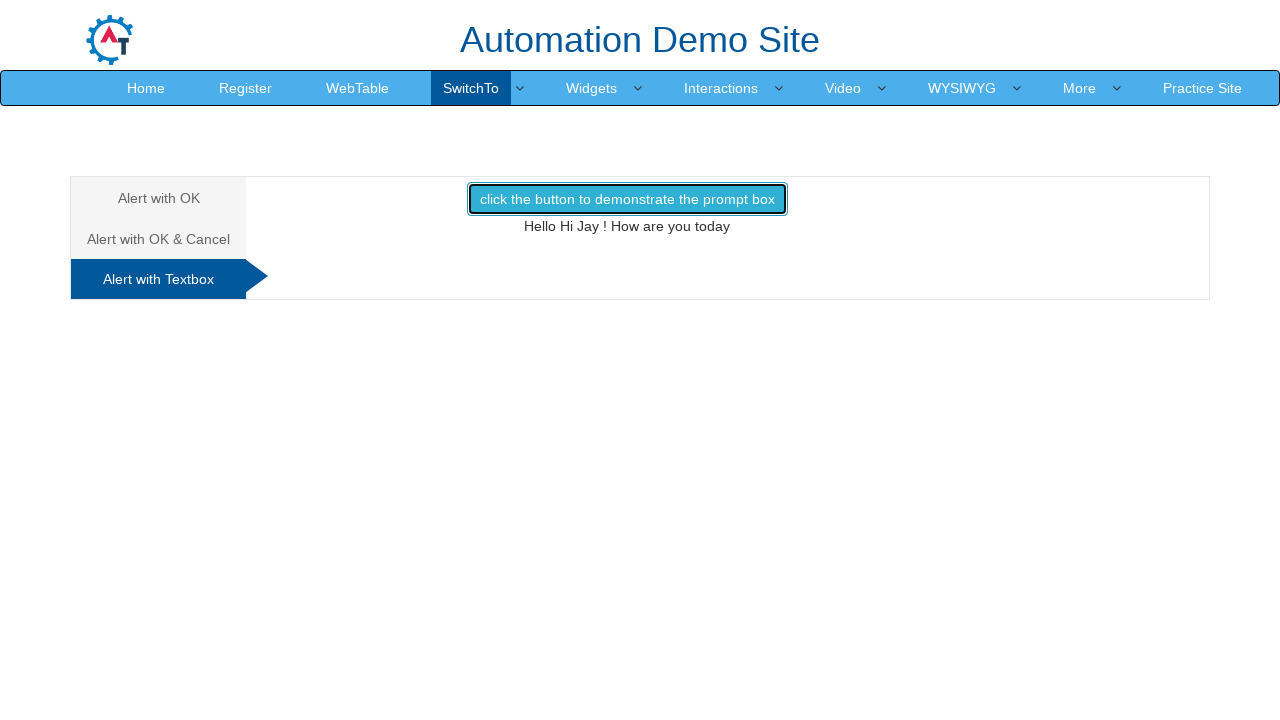

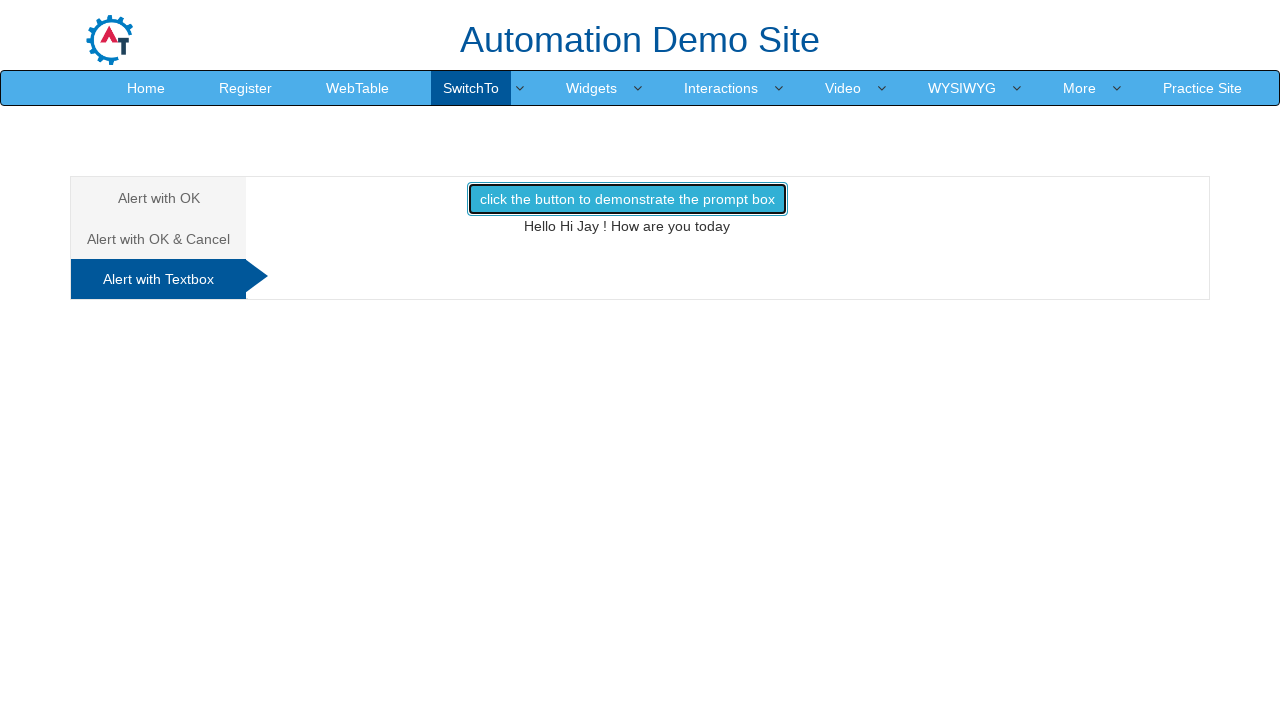